Tests that the clear completed button is hidden when there are no completed items

Starting URL: https://demo.playwright.dev/todomvc

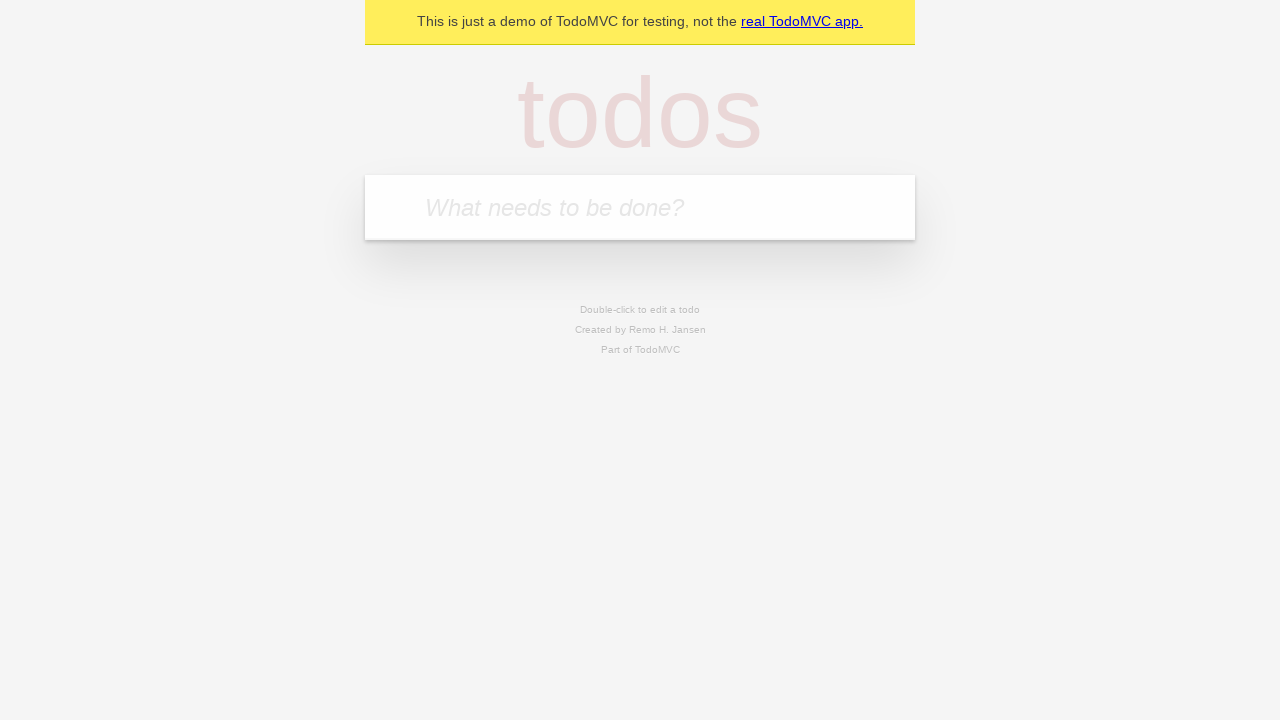

Filled todo input with 'buy some cheese' on internal:attr=[placeholder="What needs to be done?"i]
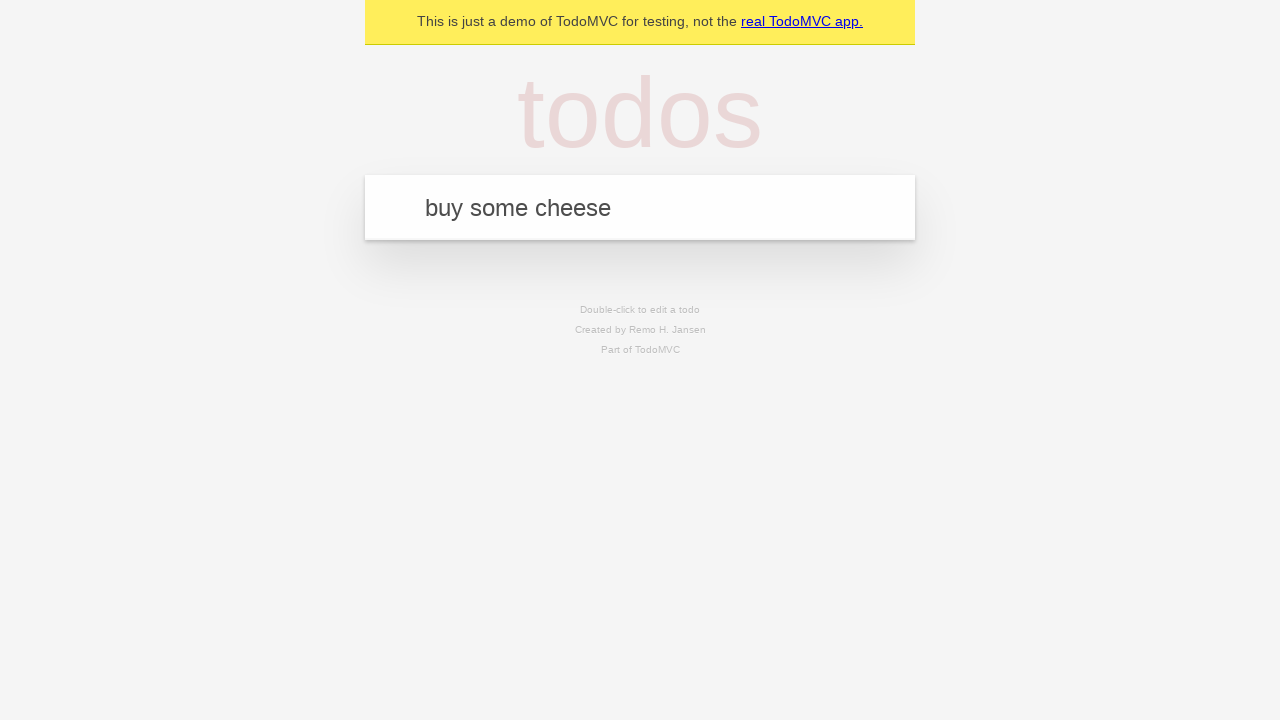

Pressed Enter to create first todo on internal:attr=[placeholder="What needs to be done?"i]
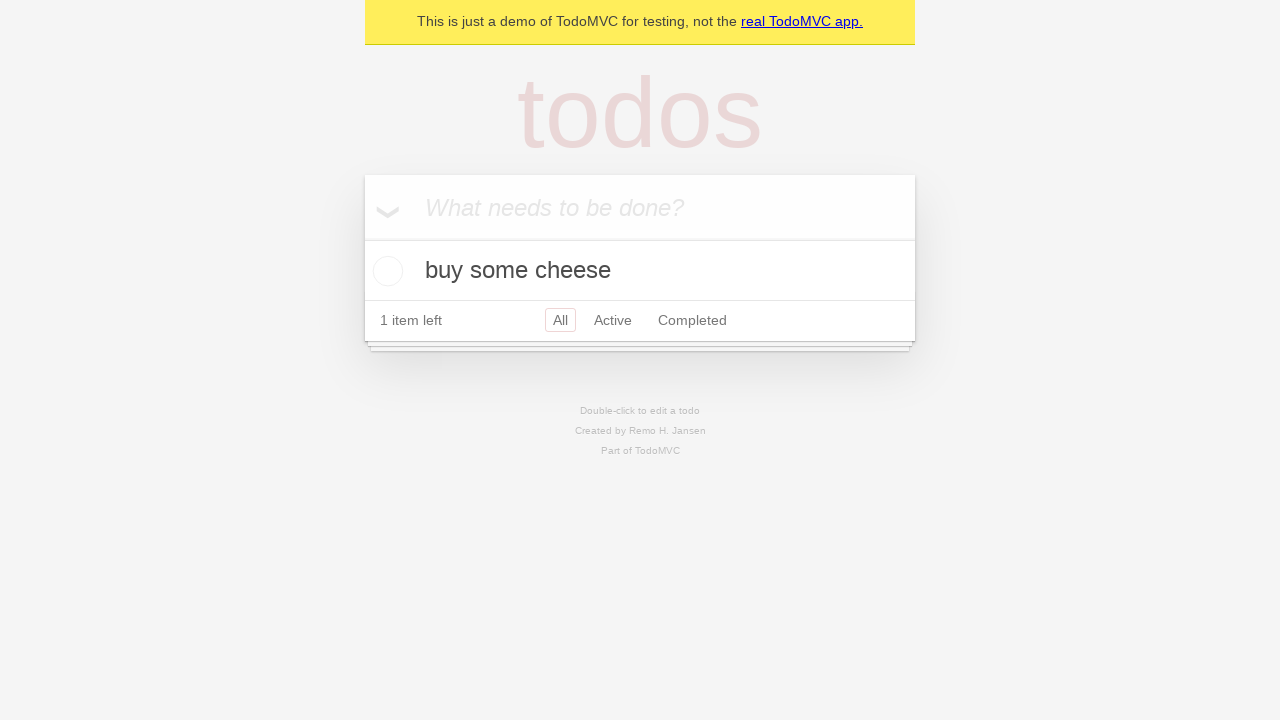

Filled todo input with 'feed the cat' on internal:attr=[placeholder="What needs to be done?"i]
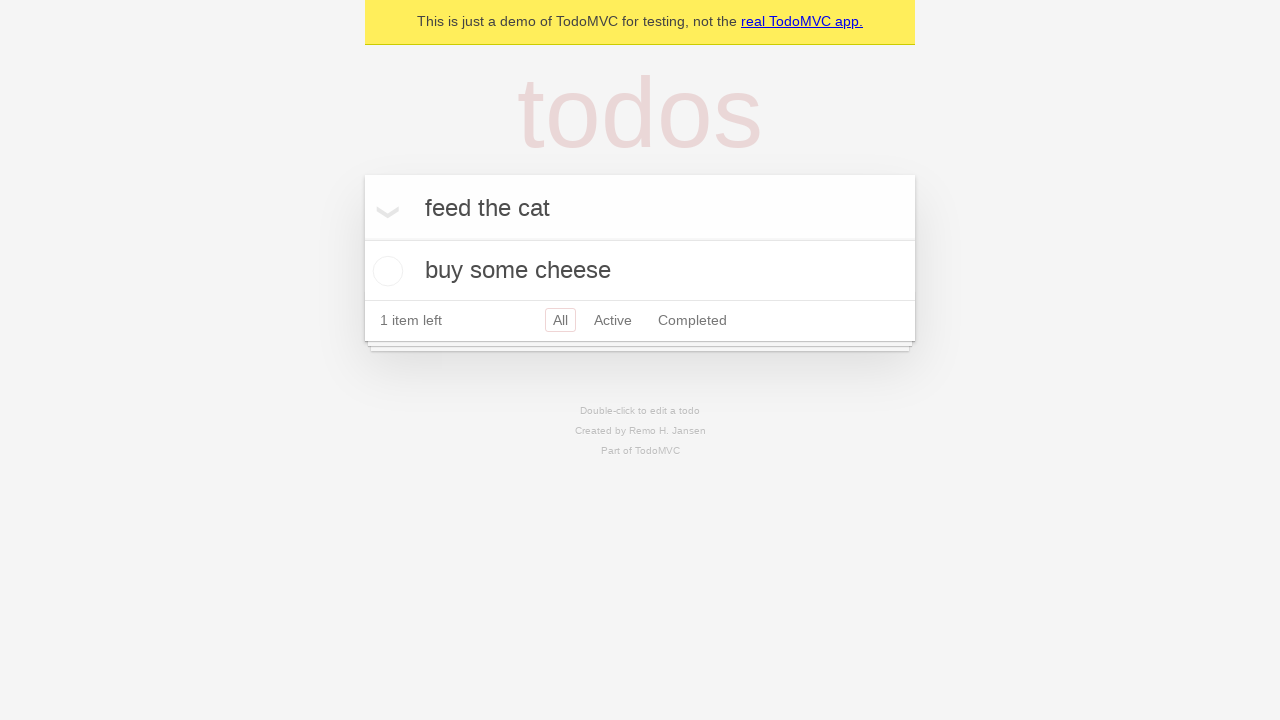

Pressed Enter to create second todo on internal:attr=[placeholder="What needs to be done?"i]
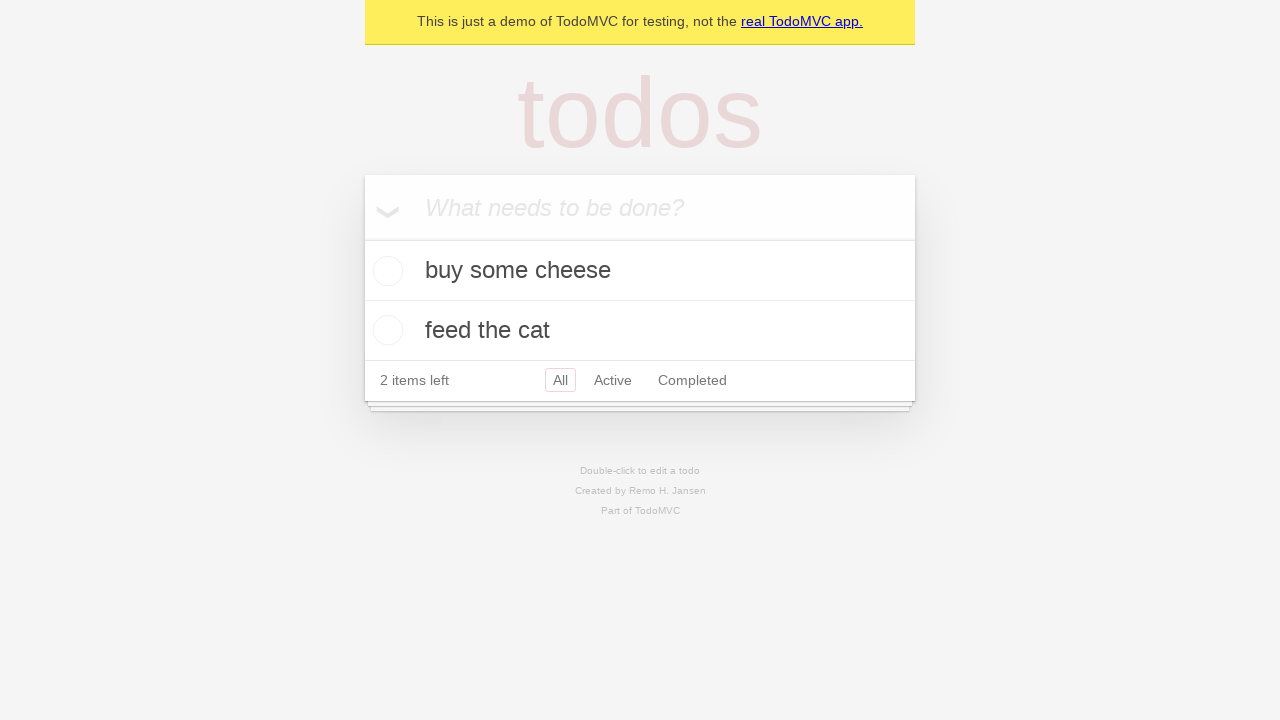

Filled todo input with 'book a doctors appointment' on internal:attr=[placeholder="What needs to be done?"i]
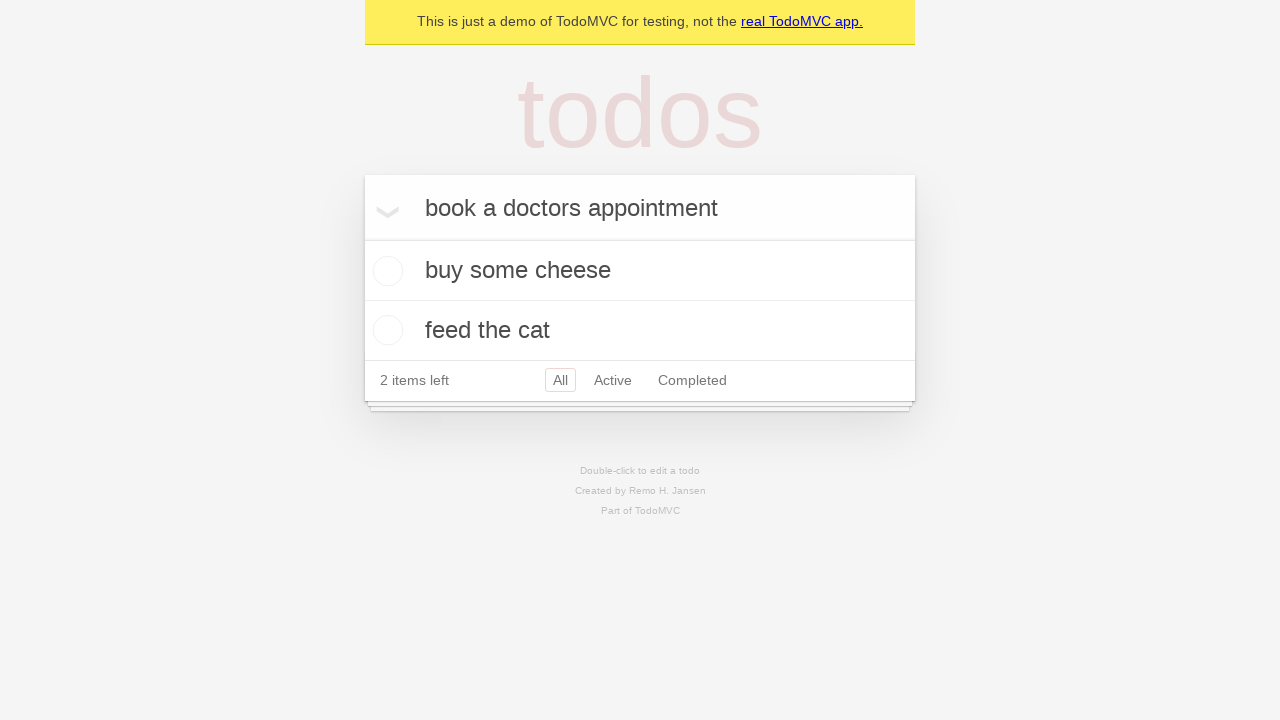

Pressed Enter to create third todo on internal:attr=[placeholder="What needs to be done?"i]
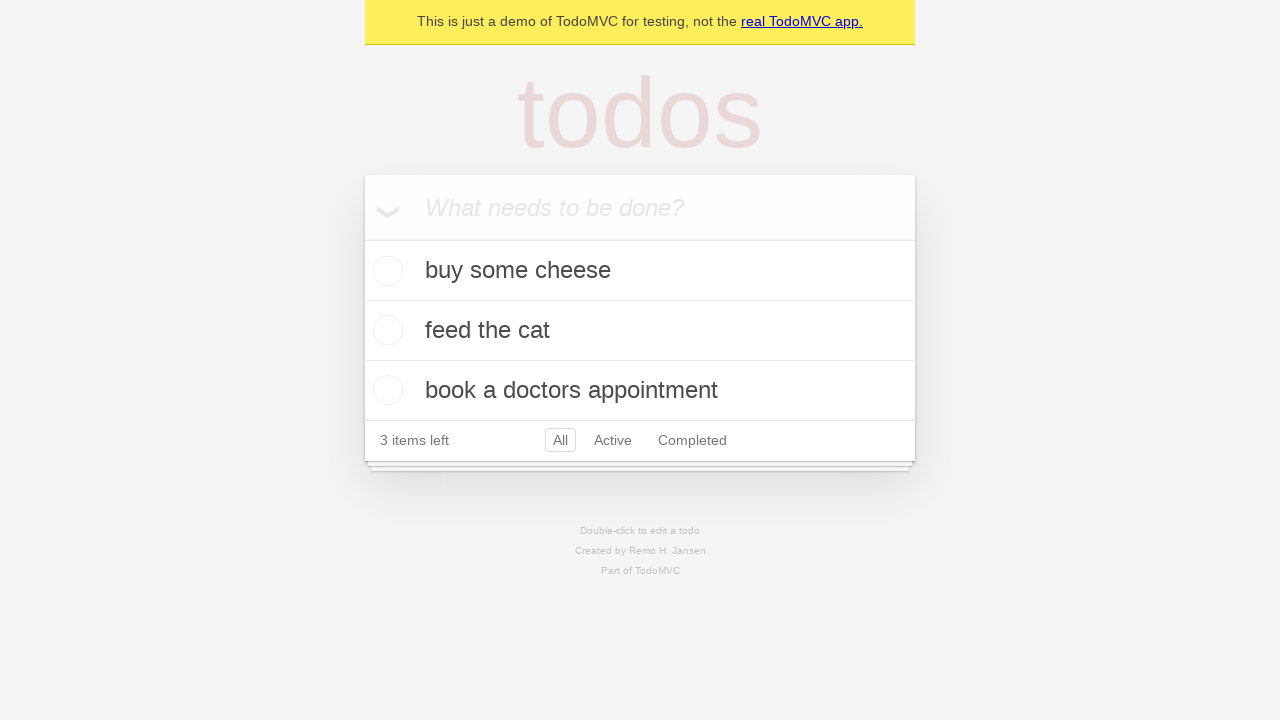

Checked the first todo item as completed at (385, 271) on .todo-list li .toggle >> nth=0
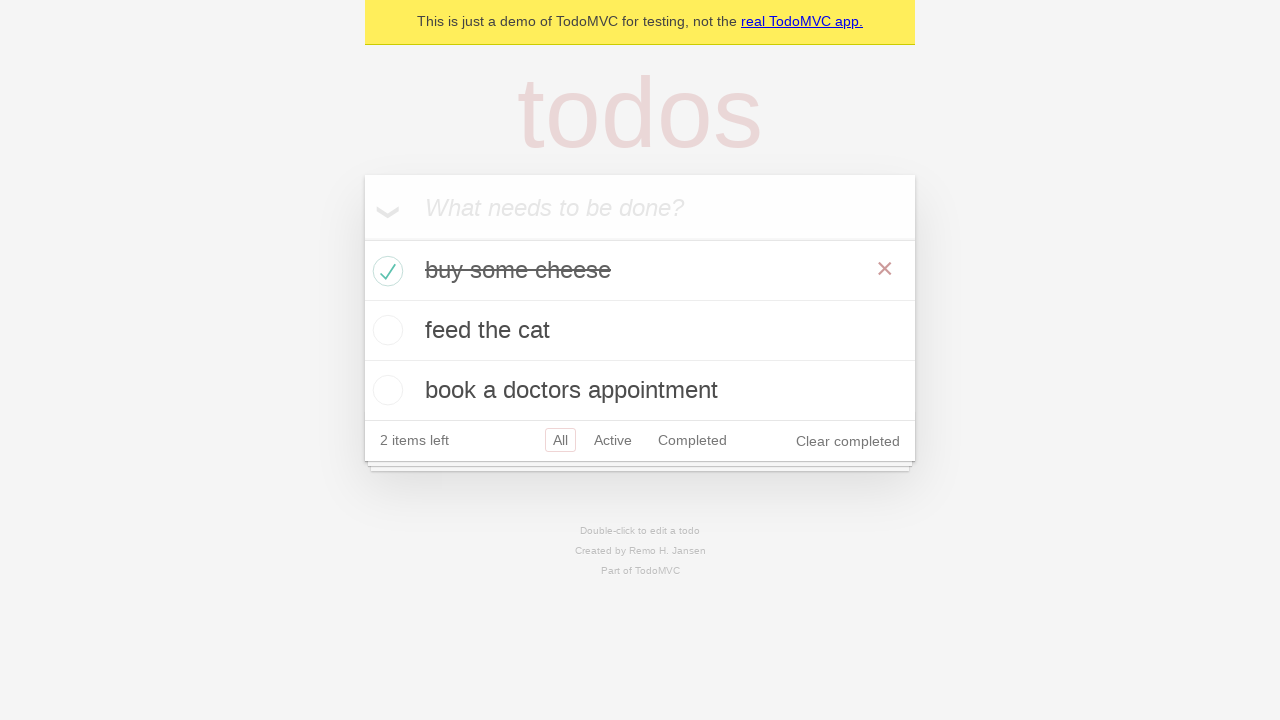

Clicked clear completed button to remove completed item at (848, 441) on .clear-completed
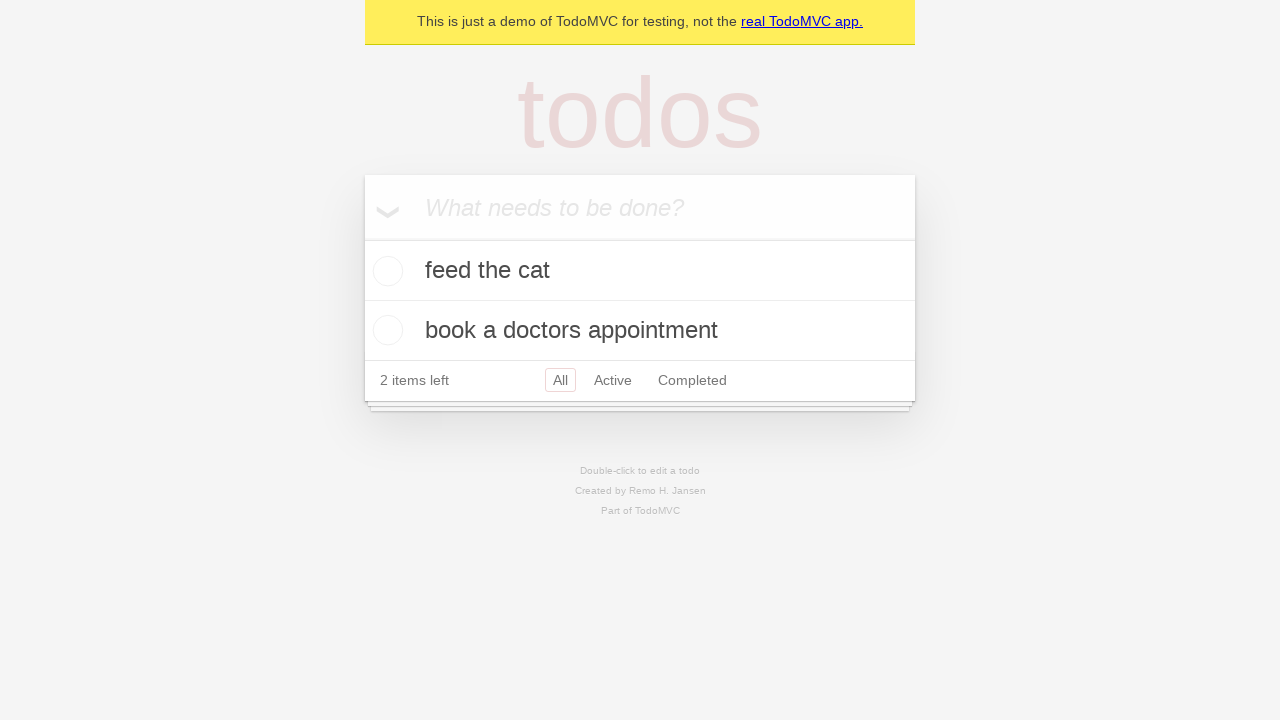

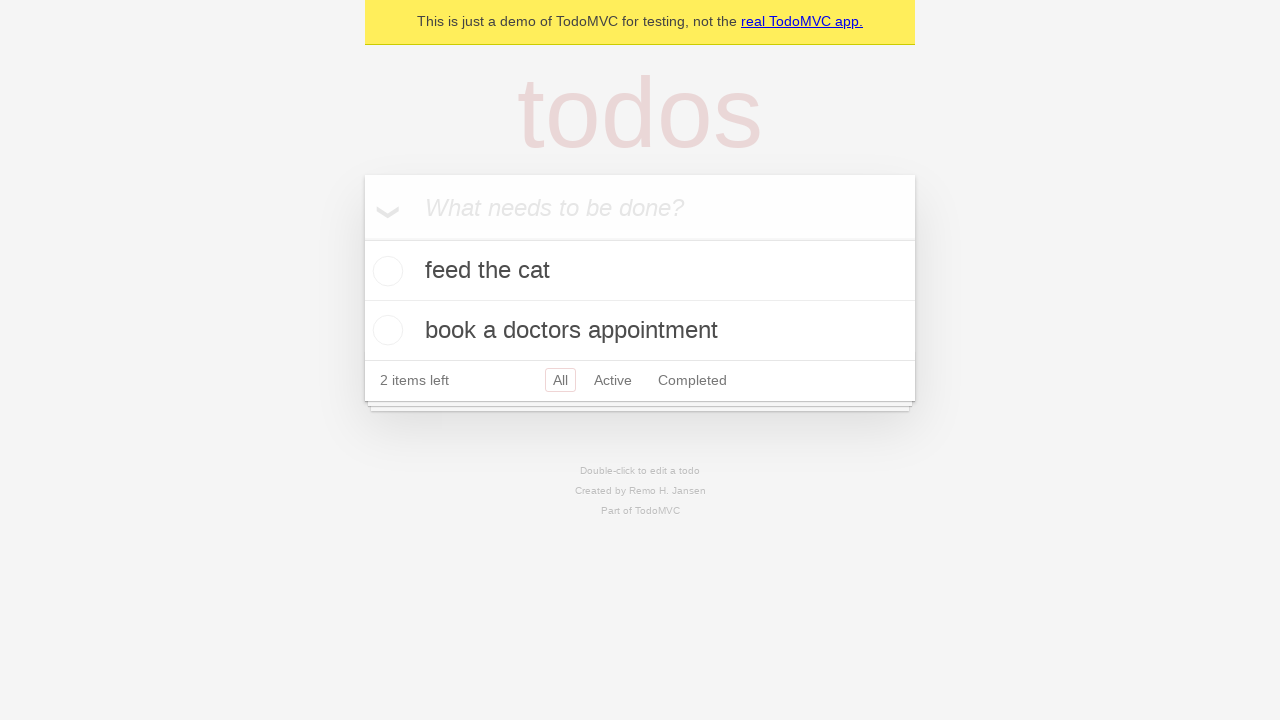